Tests product search functionality on GreenCart by searching for a product on the landing page, then navigating to the Top Deals page in a new window and verifying the product name matches between both pages.

Starting URL: https://rahulshettyacademy.com/seleniumPractise/#/

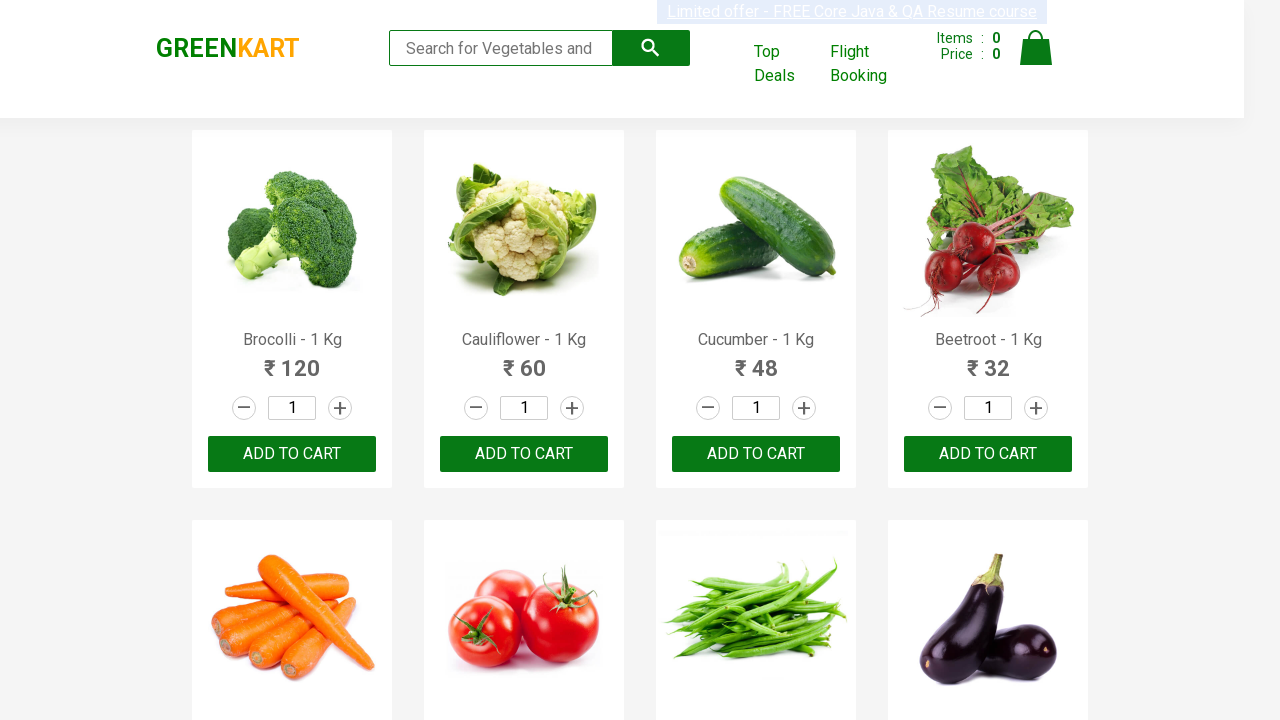

Filled search field with 'Tom' on landing page on input[type='search']
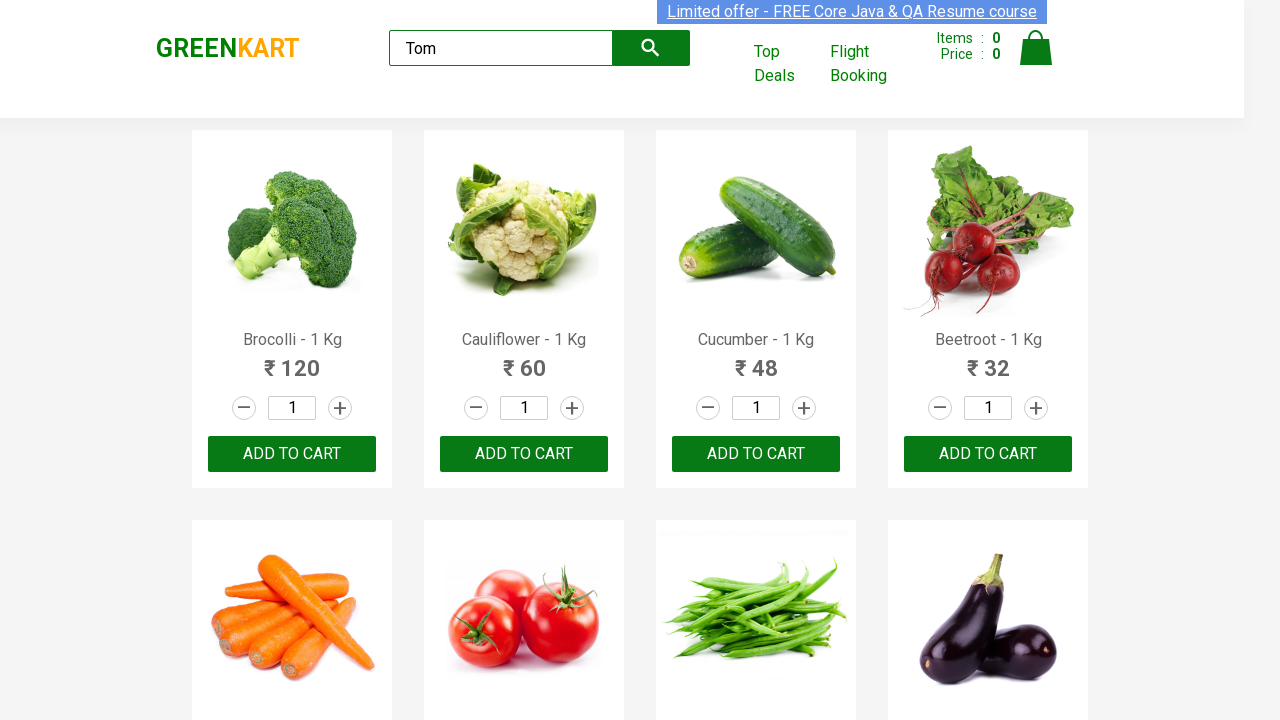

Search results loaded on landing page
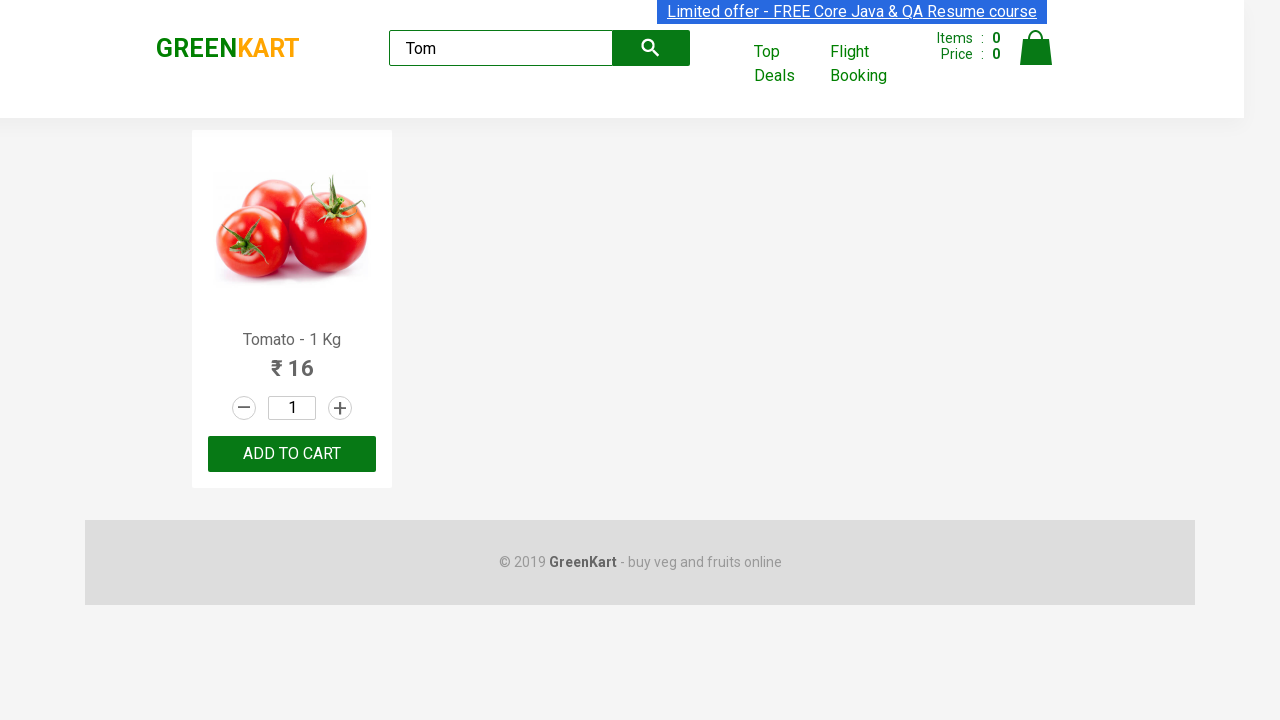

Extracted product name from landing page: Tomato
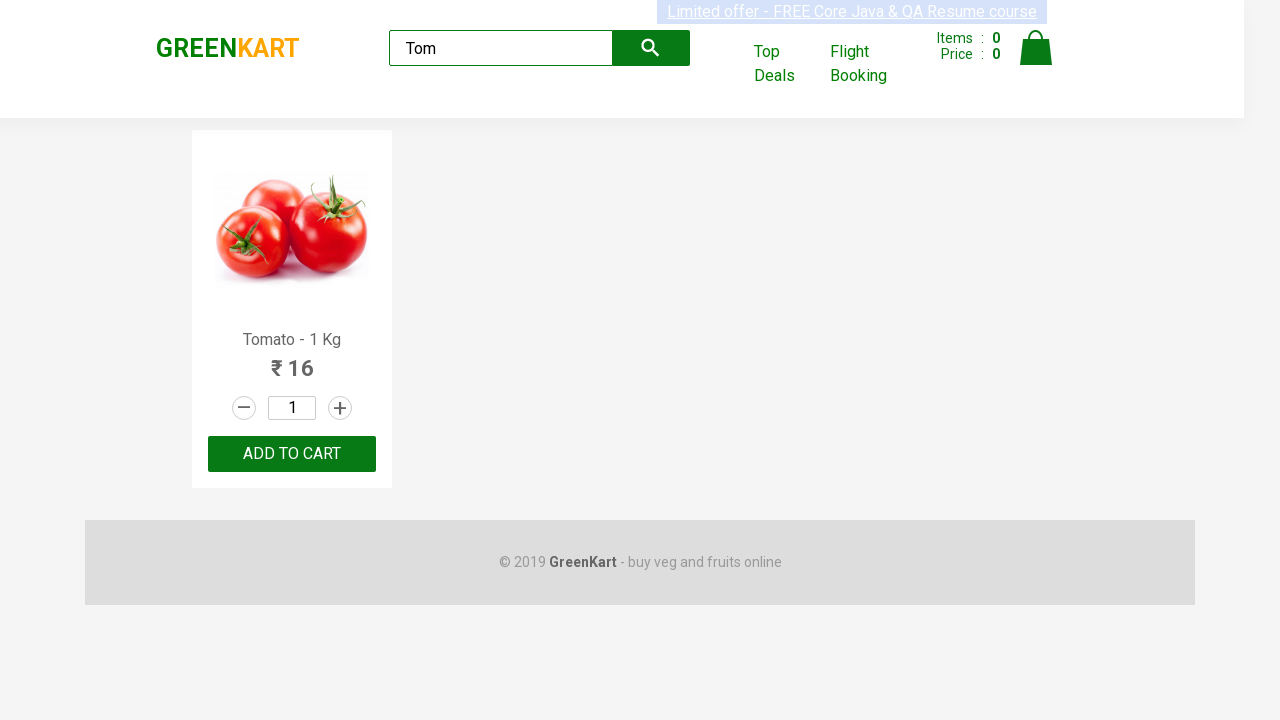

Clicked 'Top Deals' link to open new window at (787, 64) on text=Top Deals
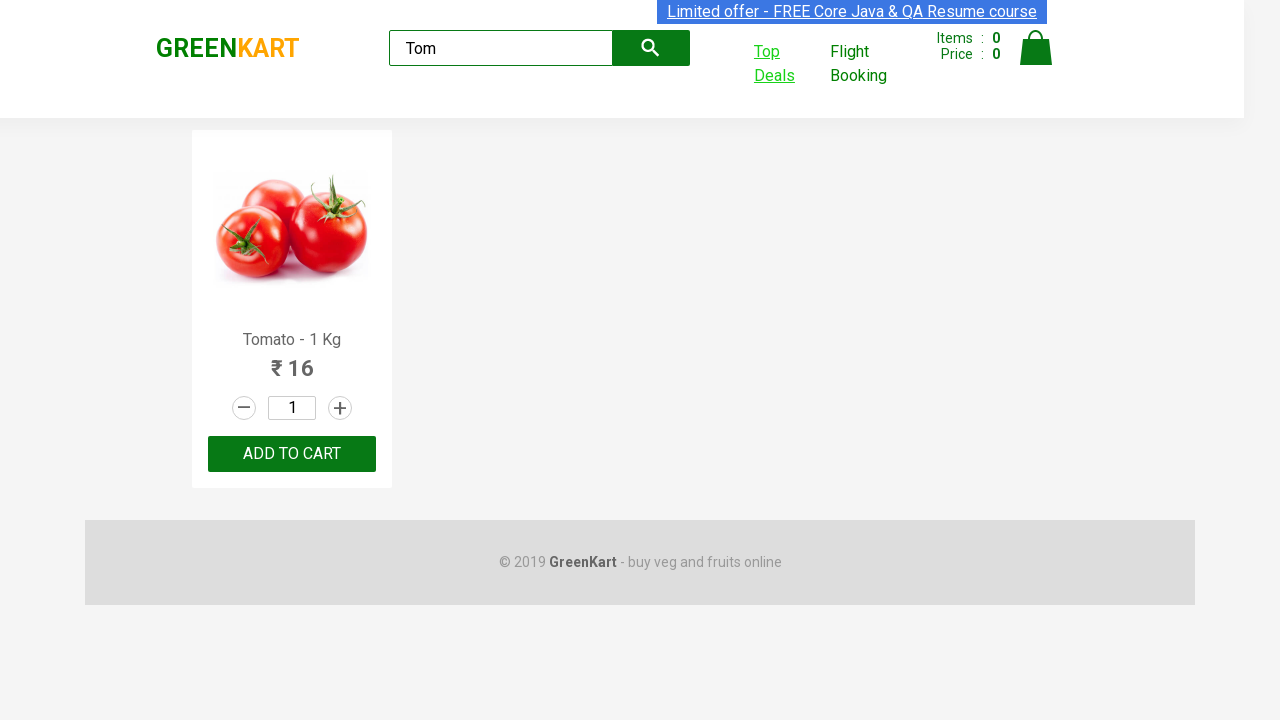

Switched to new offers page window
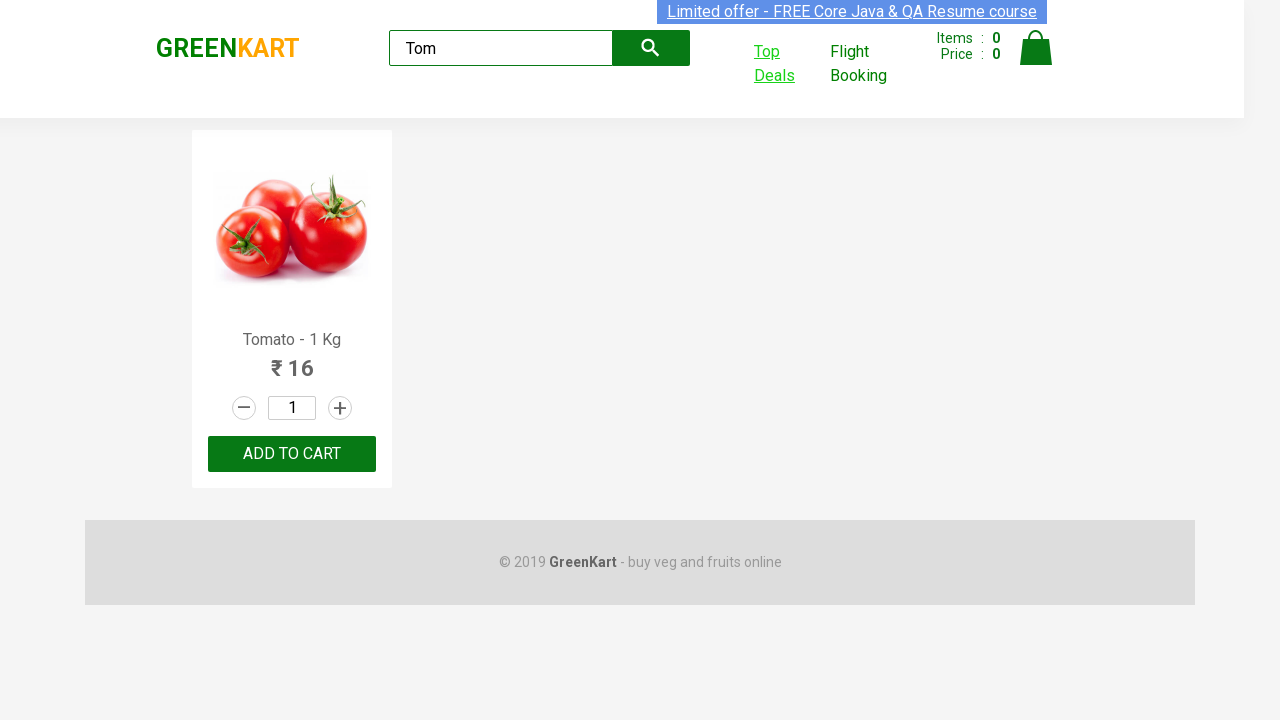

Offers page loaded completely
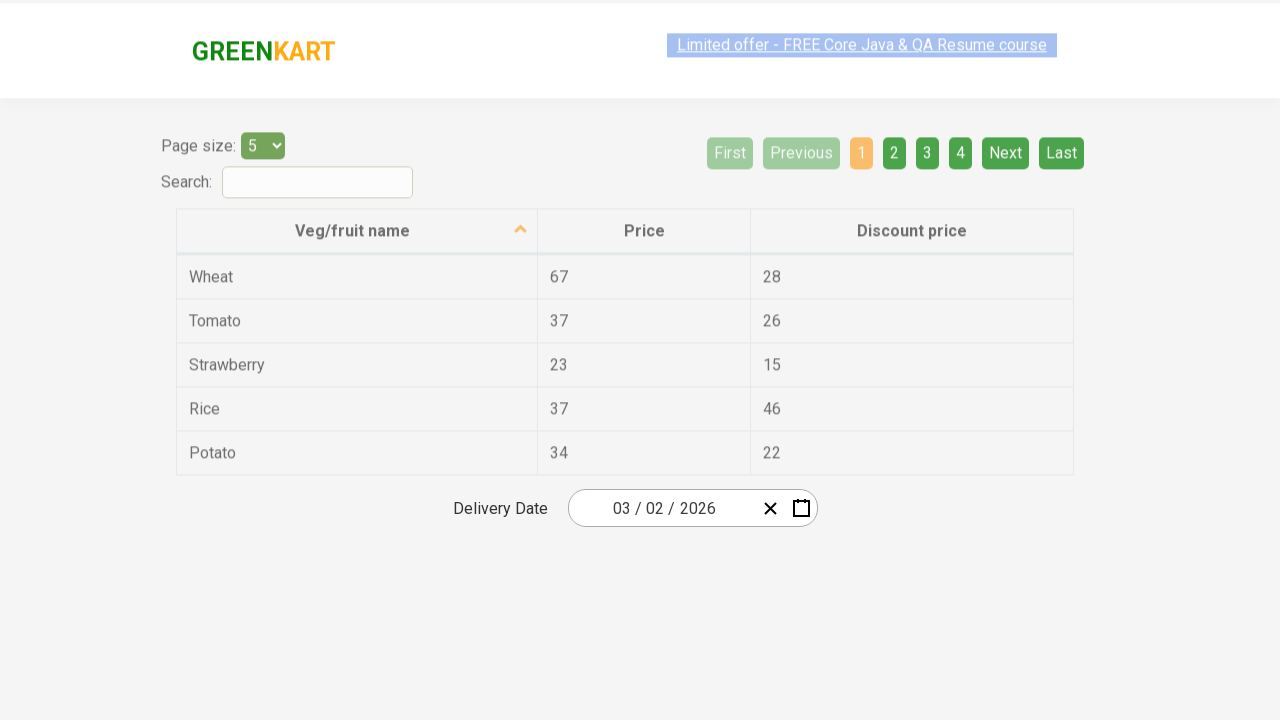

Filled search field with 'Tom' on offers page on #search-field
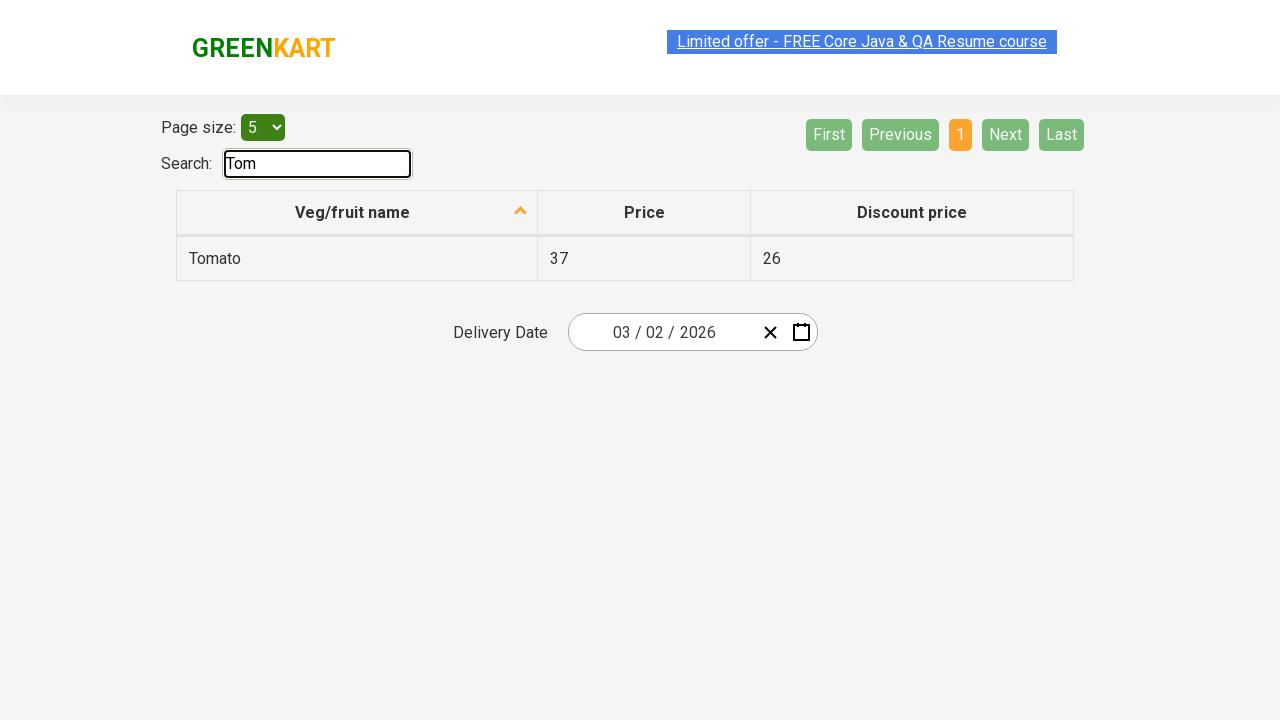

Search results loaded on offers page
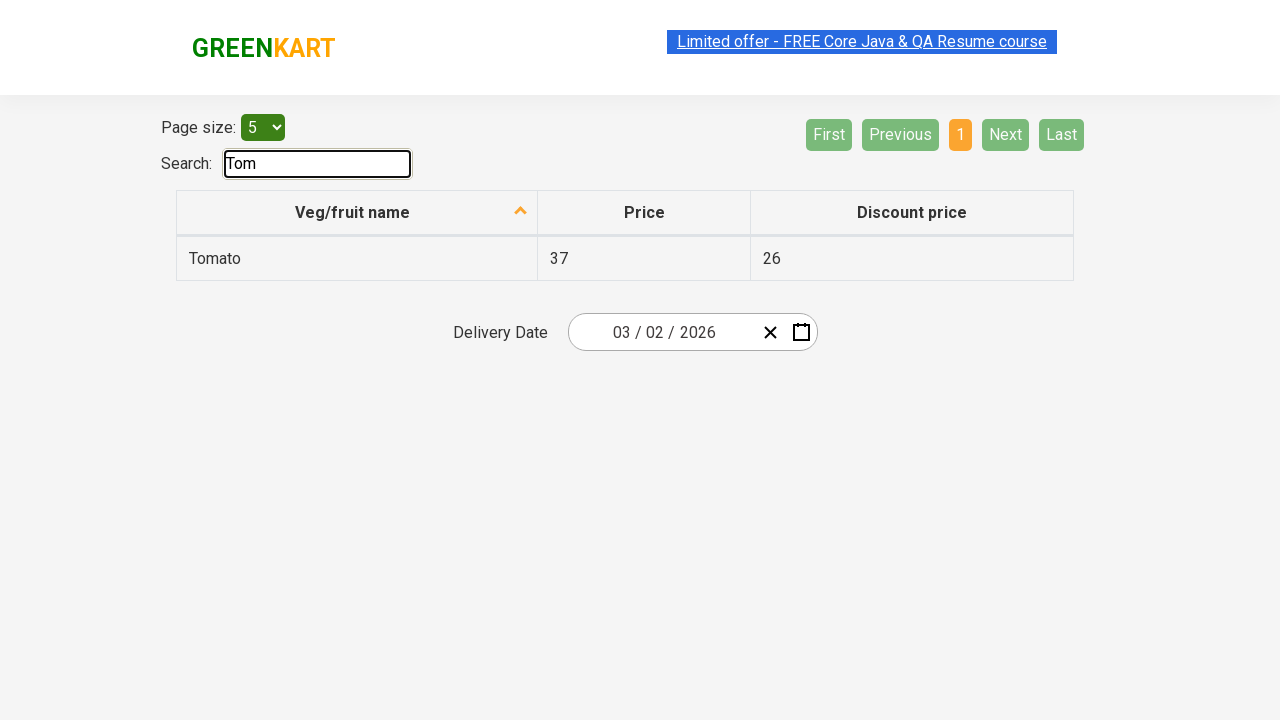

Extracted product name from offers page: Tomato
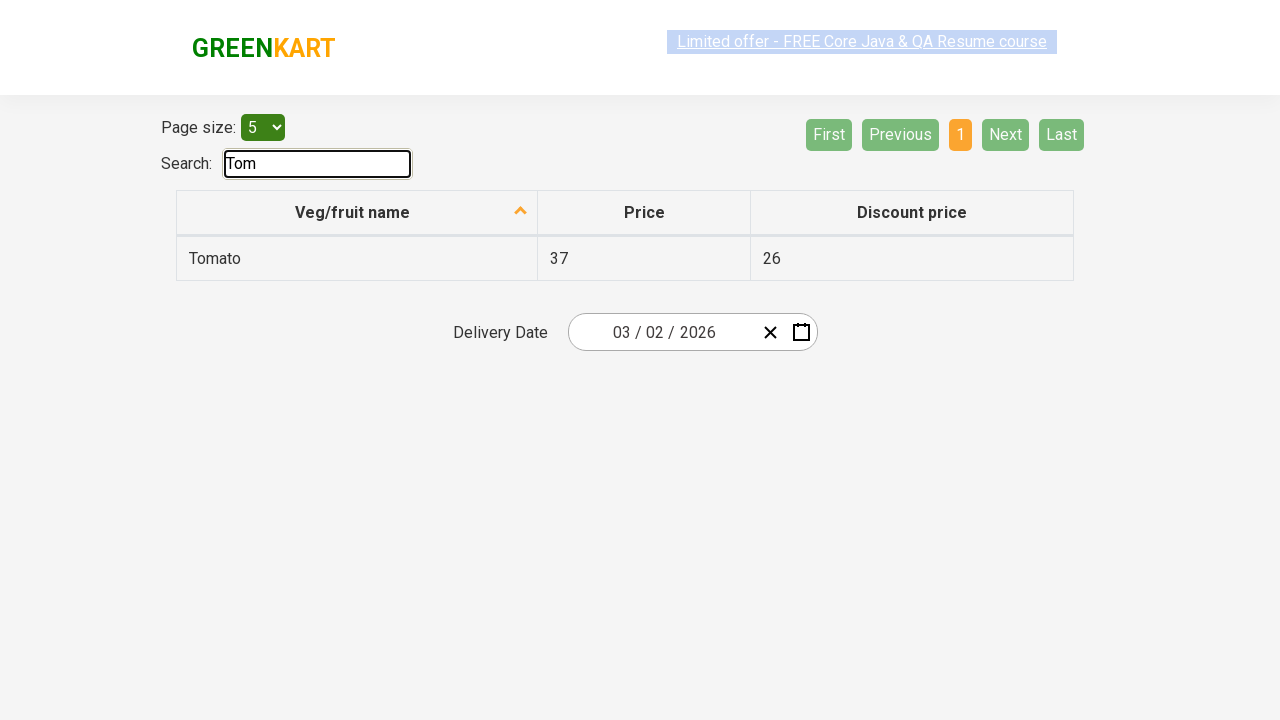

Verified product names match: 'Tomato' == 'Tomato'
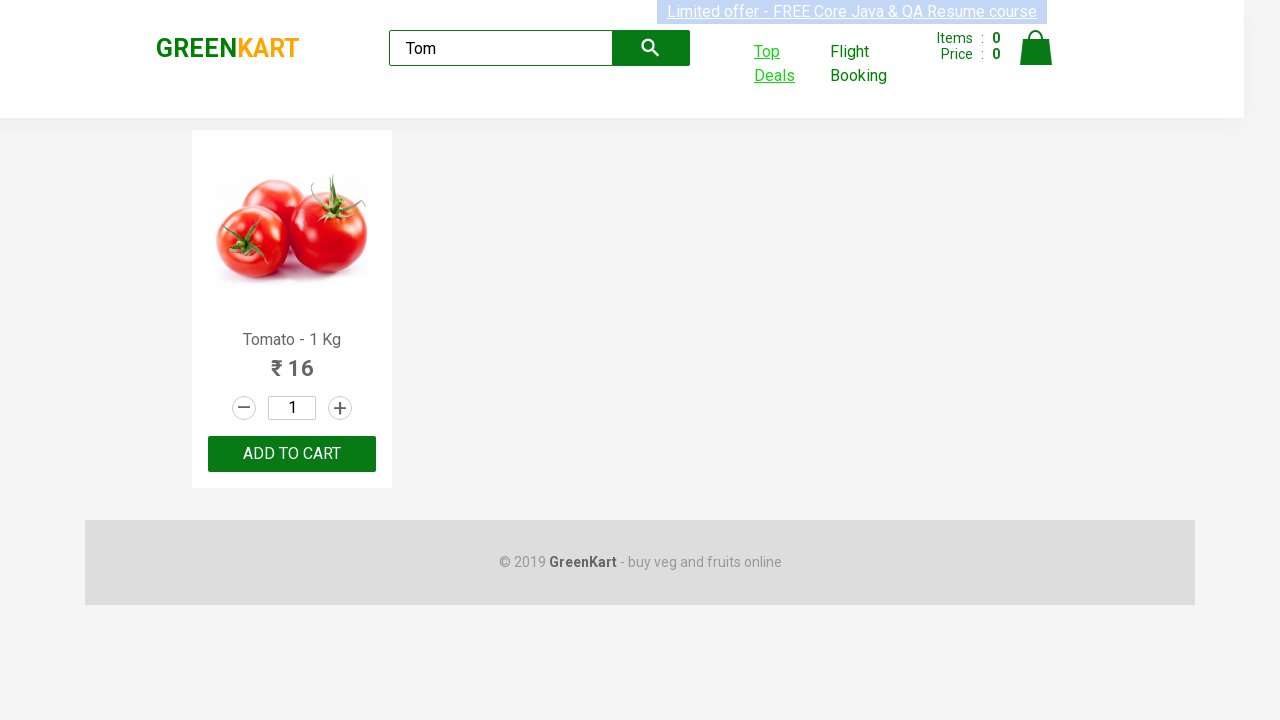

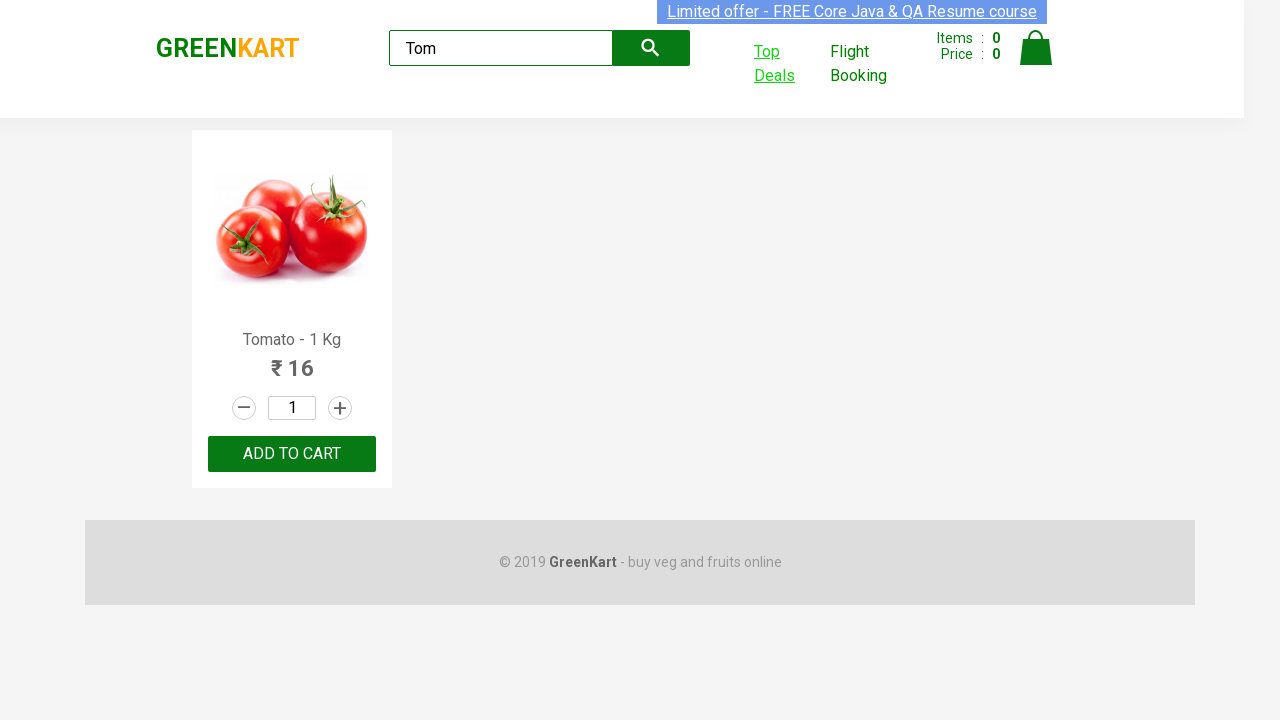